Tests the Sauce Labs guinea pig test page by verifying the page title, clicking the submit button, and verifying the resulting URL contains expected text.

Starting URL: http://saucelabs.com/test/guinea-pig

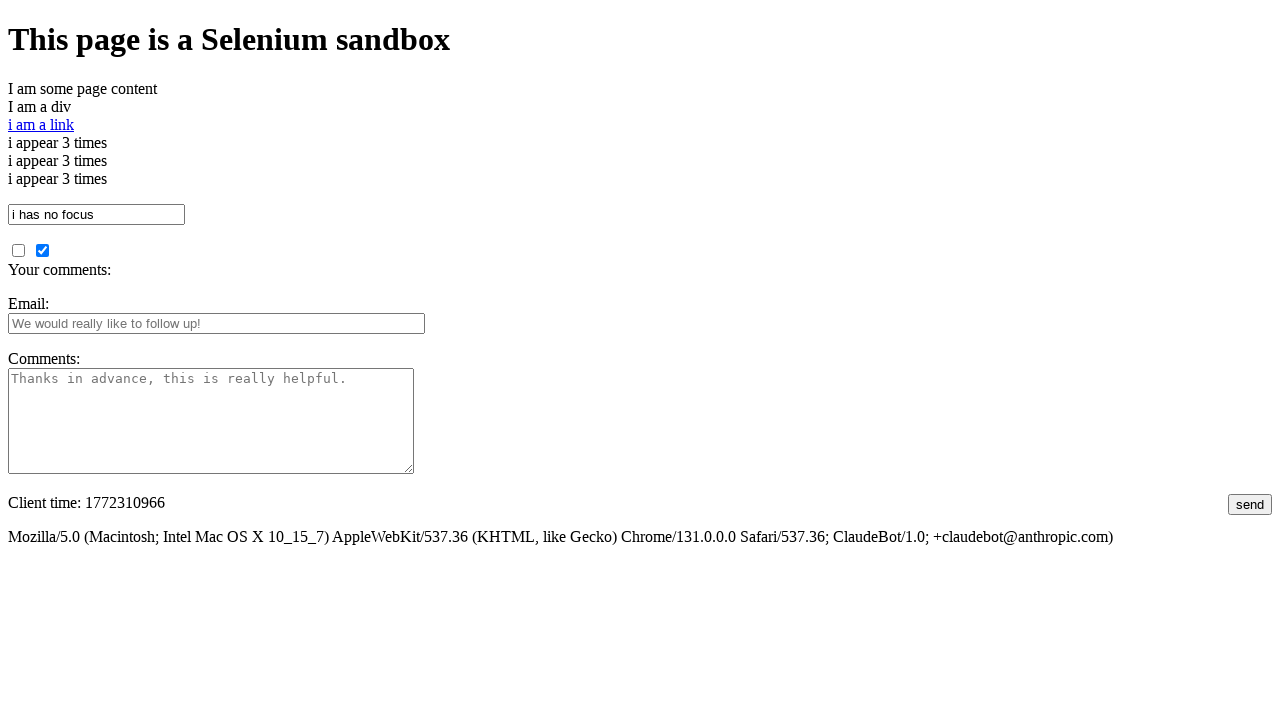

Retrieved page title
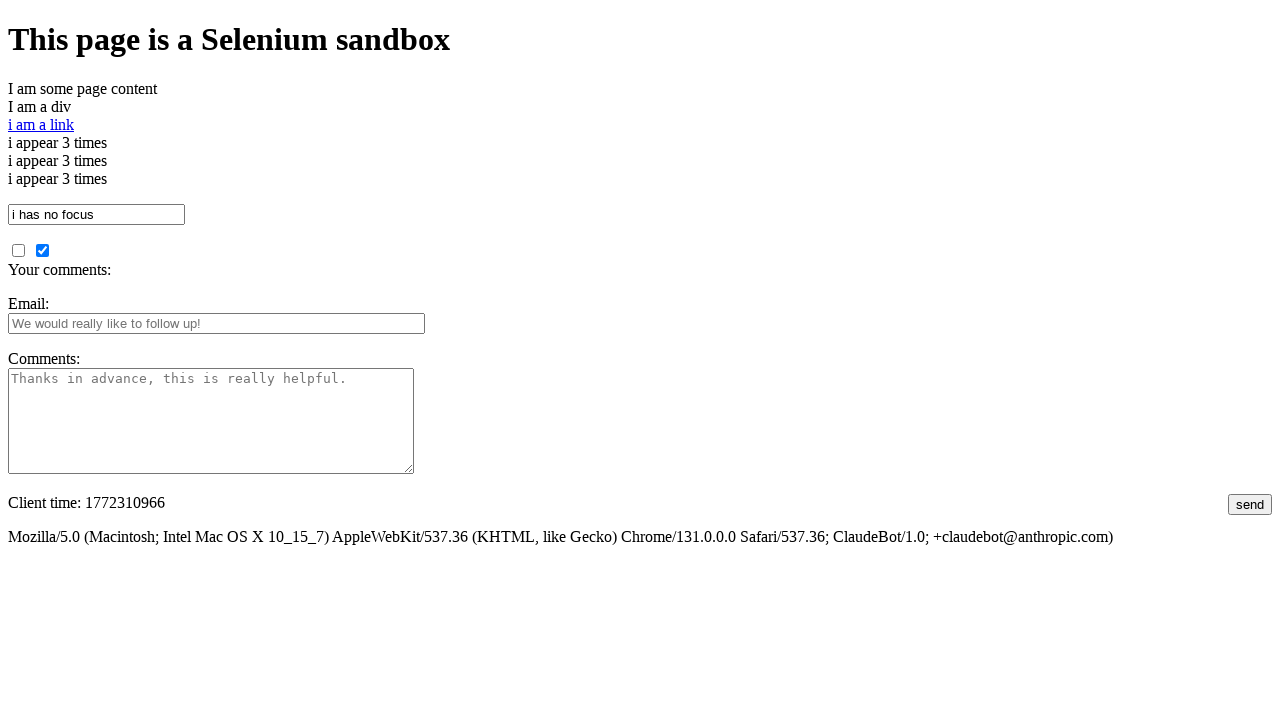

Verified page title contains 'I am a page title - Sauce Labs'
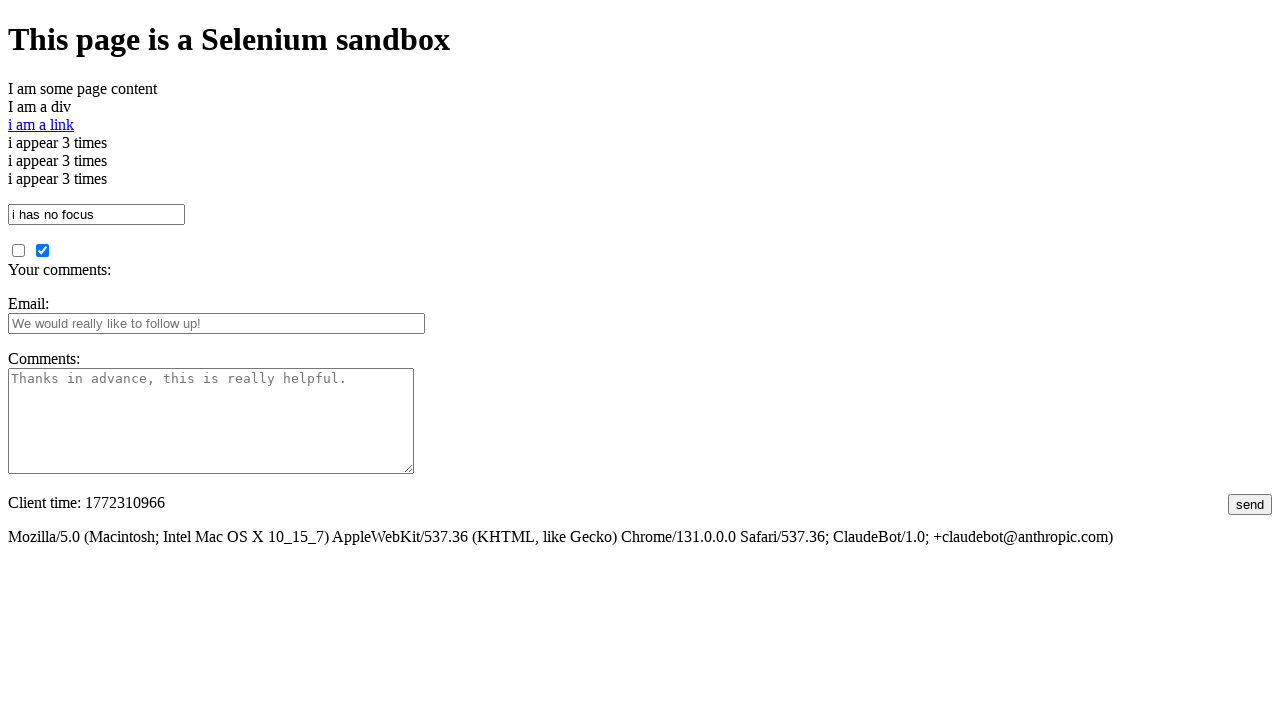

Clicked the submit button at (1250, 504) on #submit
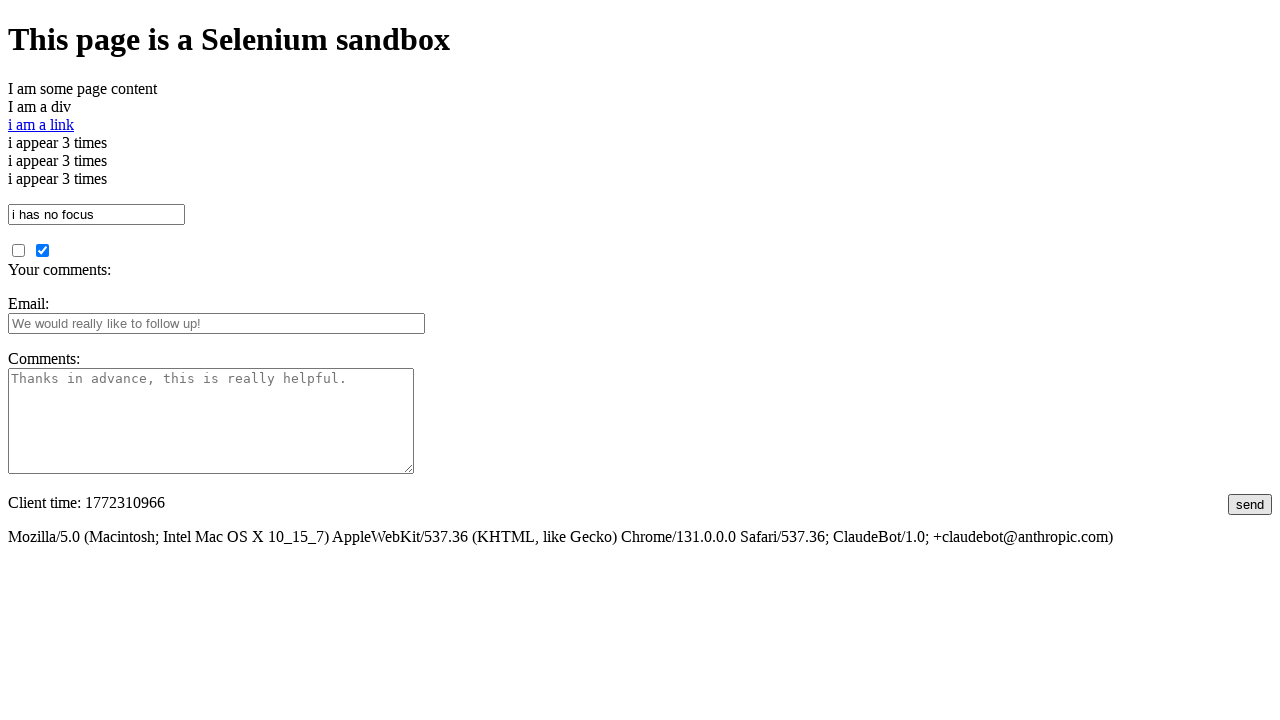

Waited for page load to complete
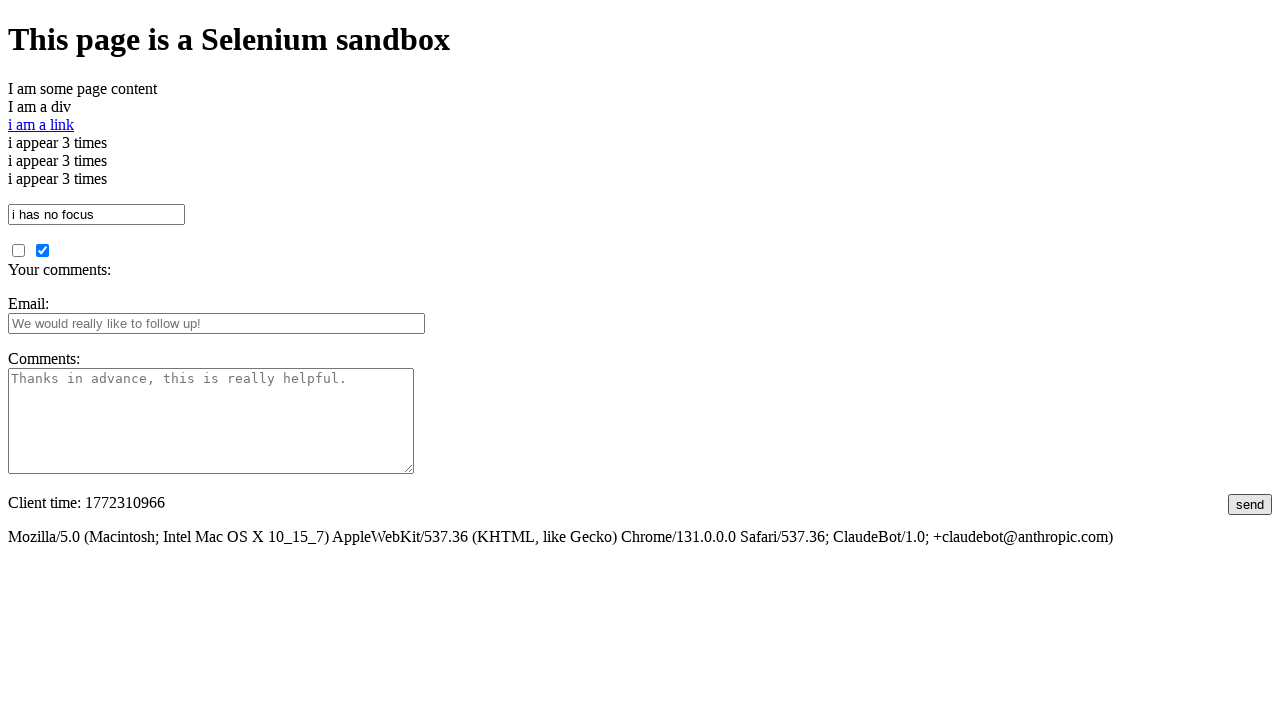

Retrieved current URL after form submission
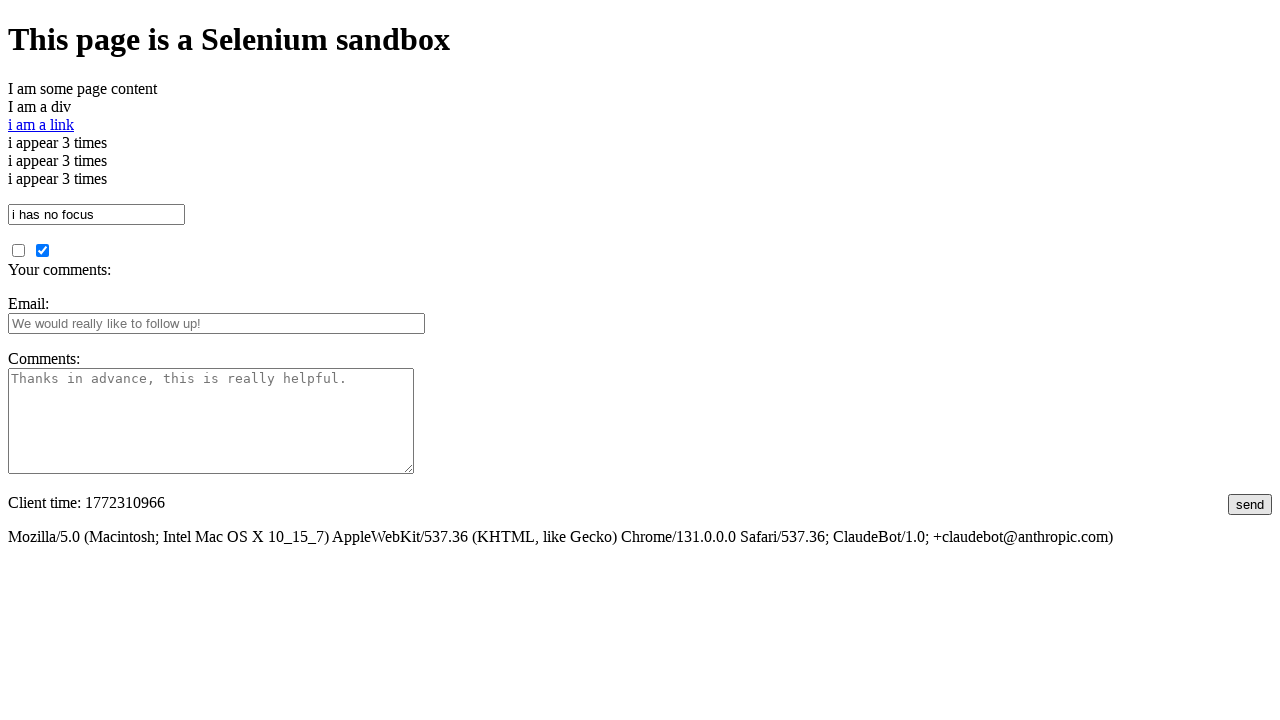

Verified current URL contains 'guinea'
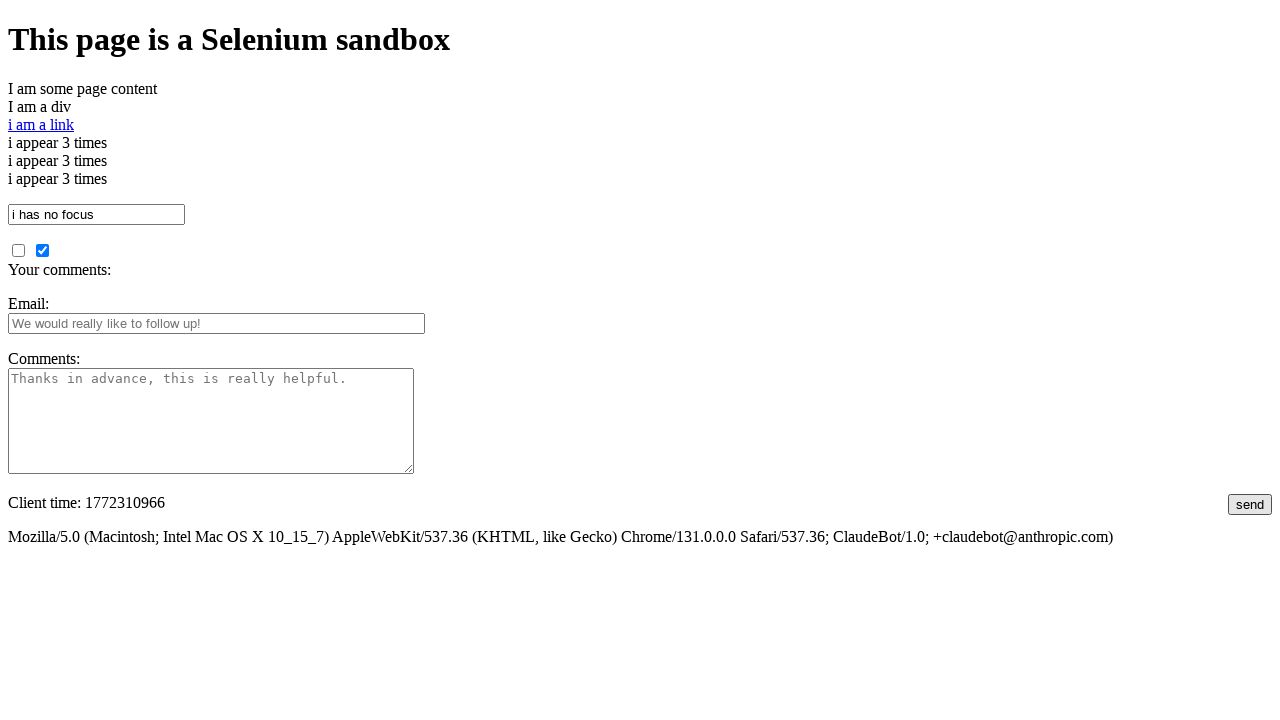

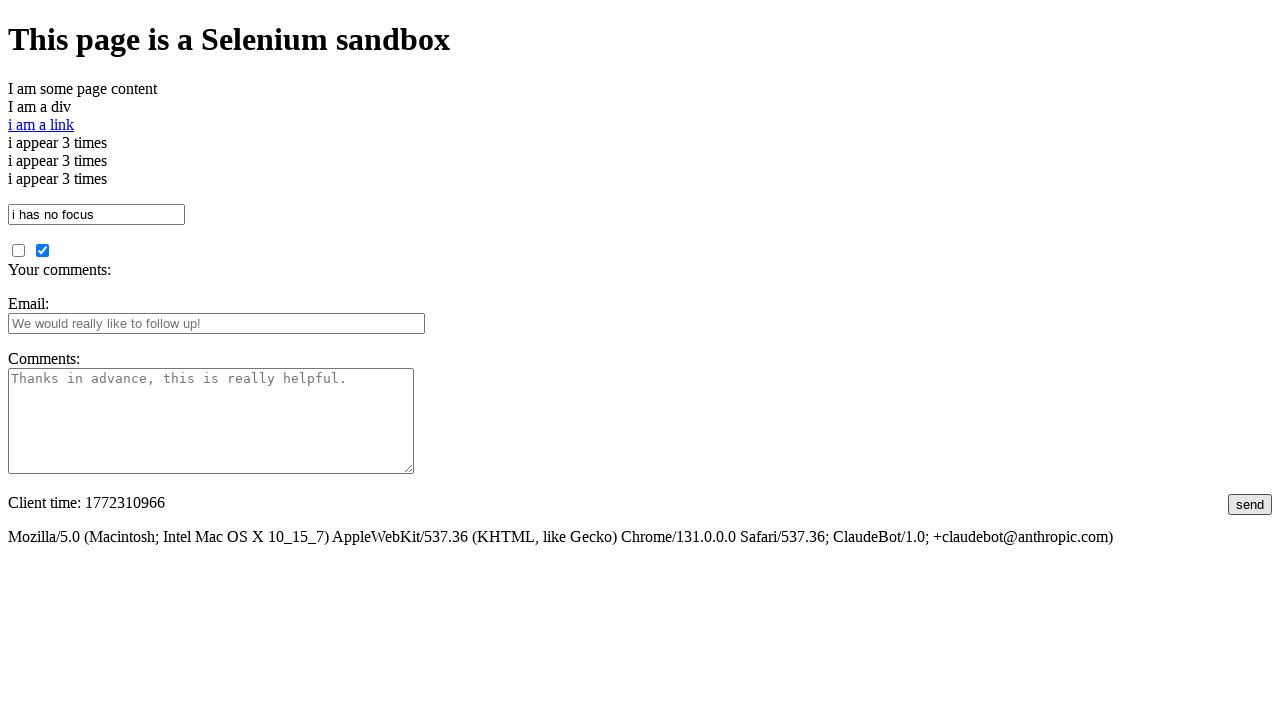